Tests a registration form by filling in required fields (first name, last name, email) and submitting the form

Starting URL: http://suninjuly.github.io/registration1.html

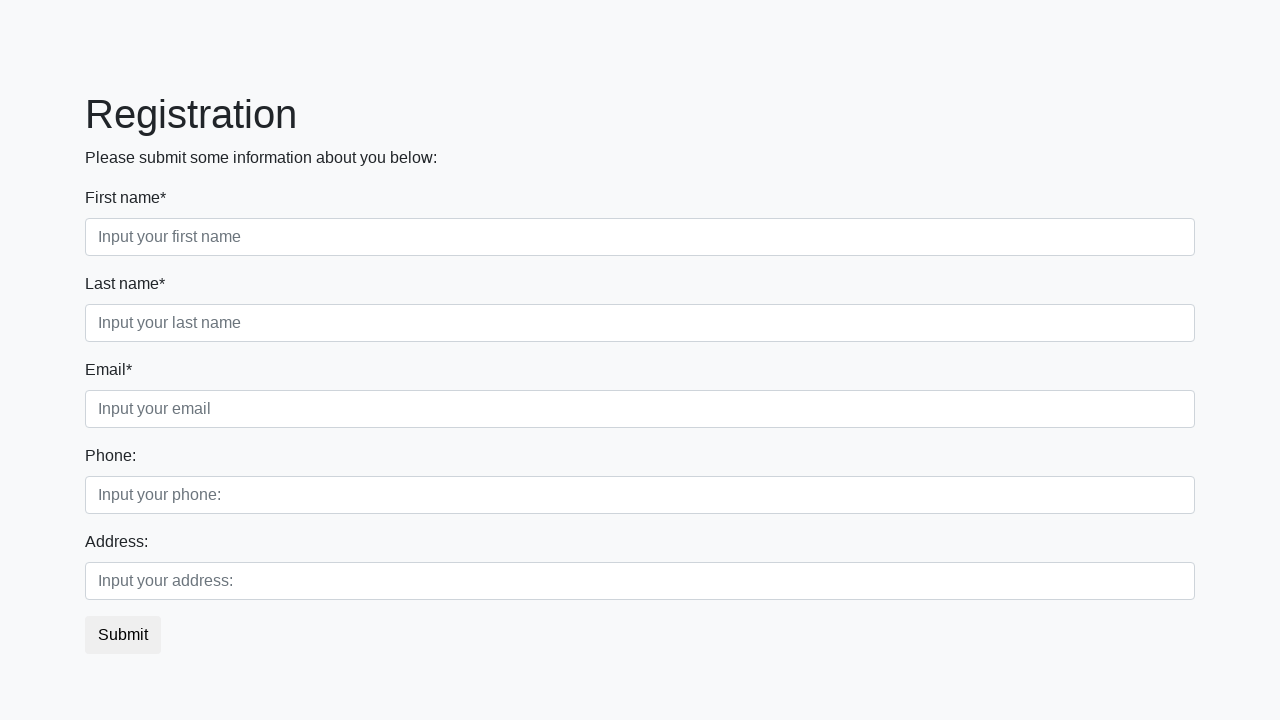

Filled first name field with 'Ivan' on .first_block .first
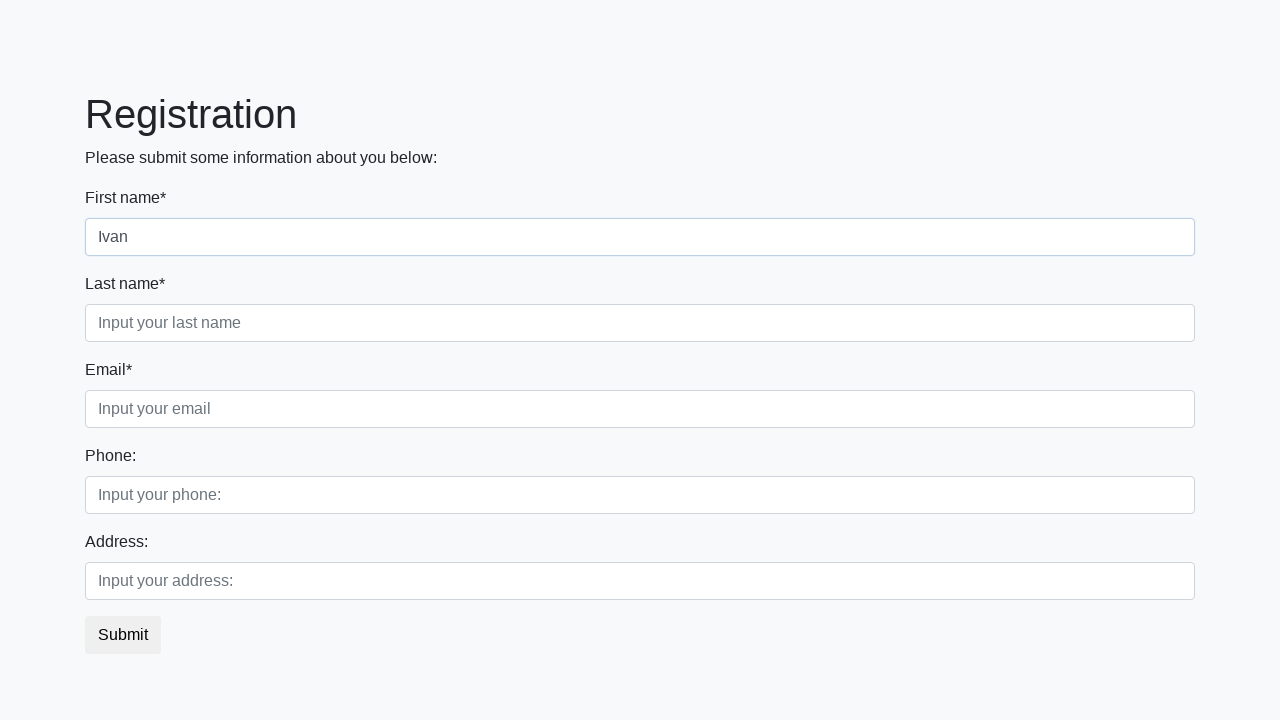

Filled last name field with 'Petrov' on .first_block .second
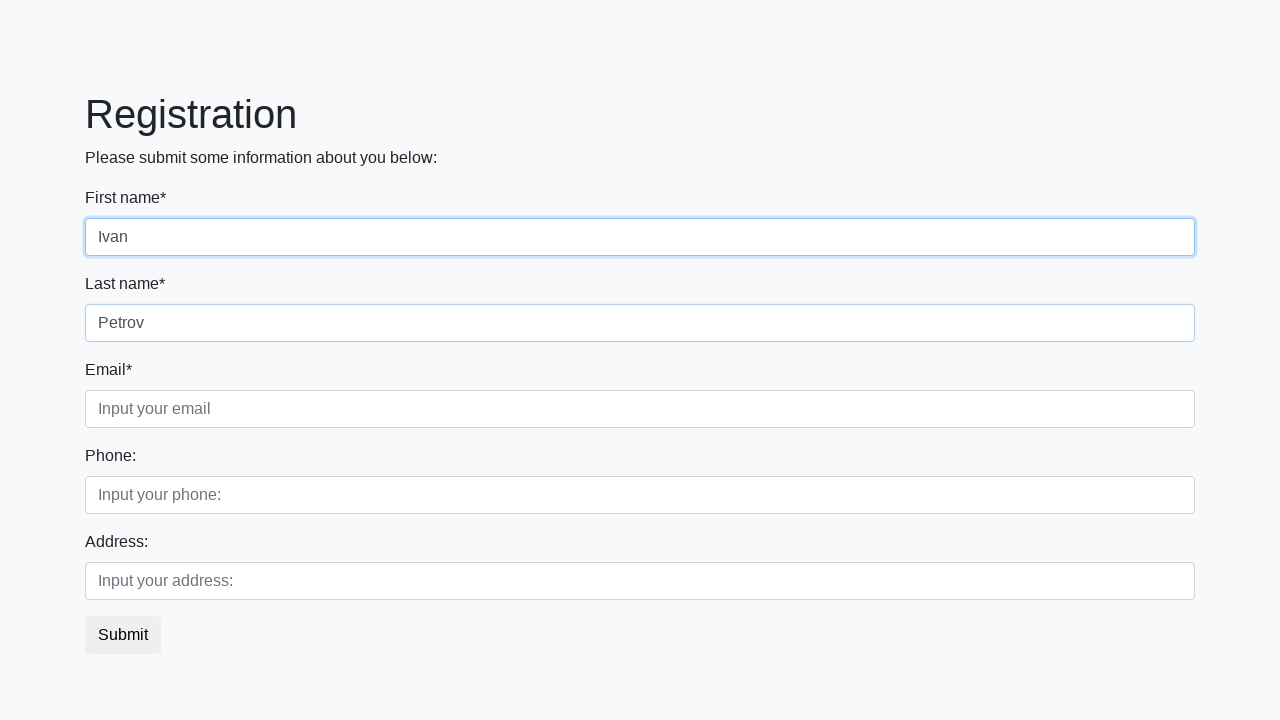

Filled email field with 'test@mail.com' on .first_block .third
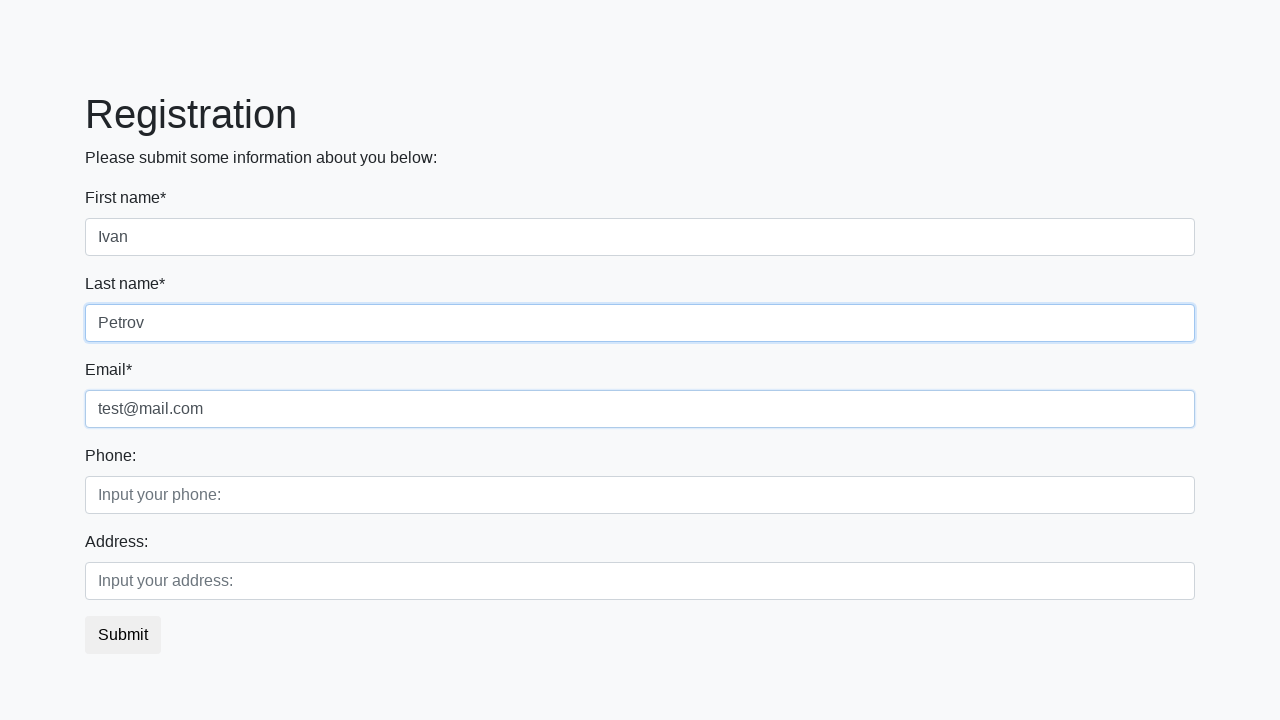

Clicked submit button to register at (123, 635) on button.btn
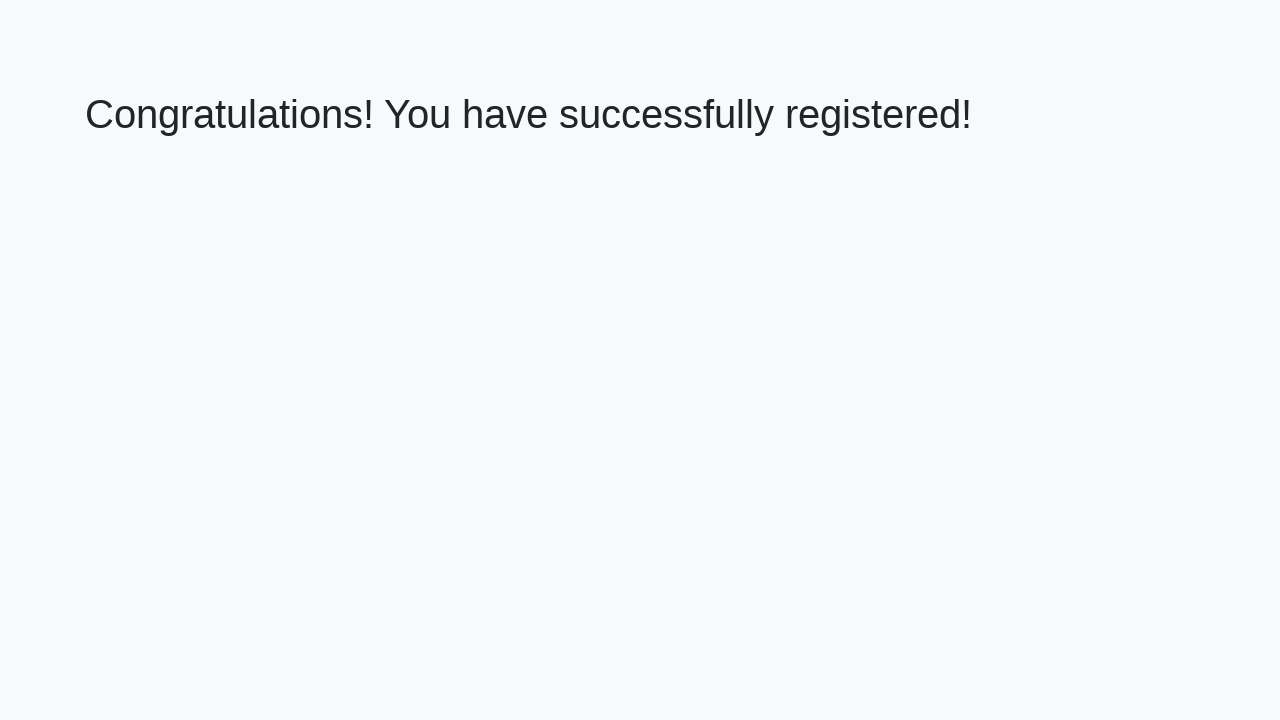

Verified successful registration message appeared
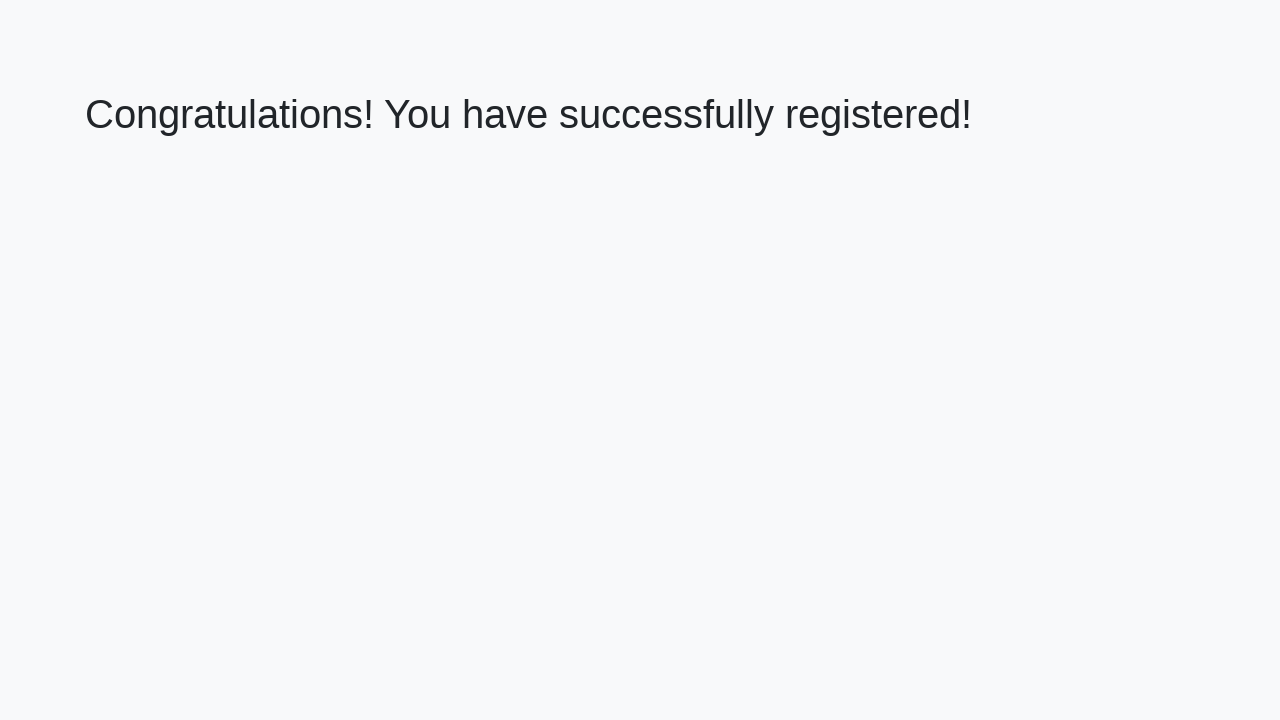

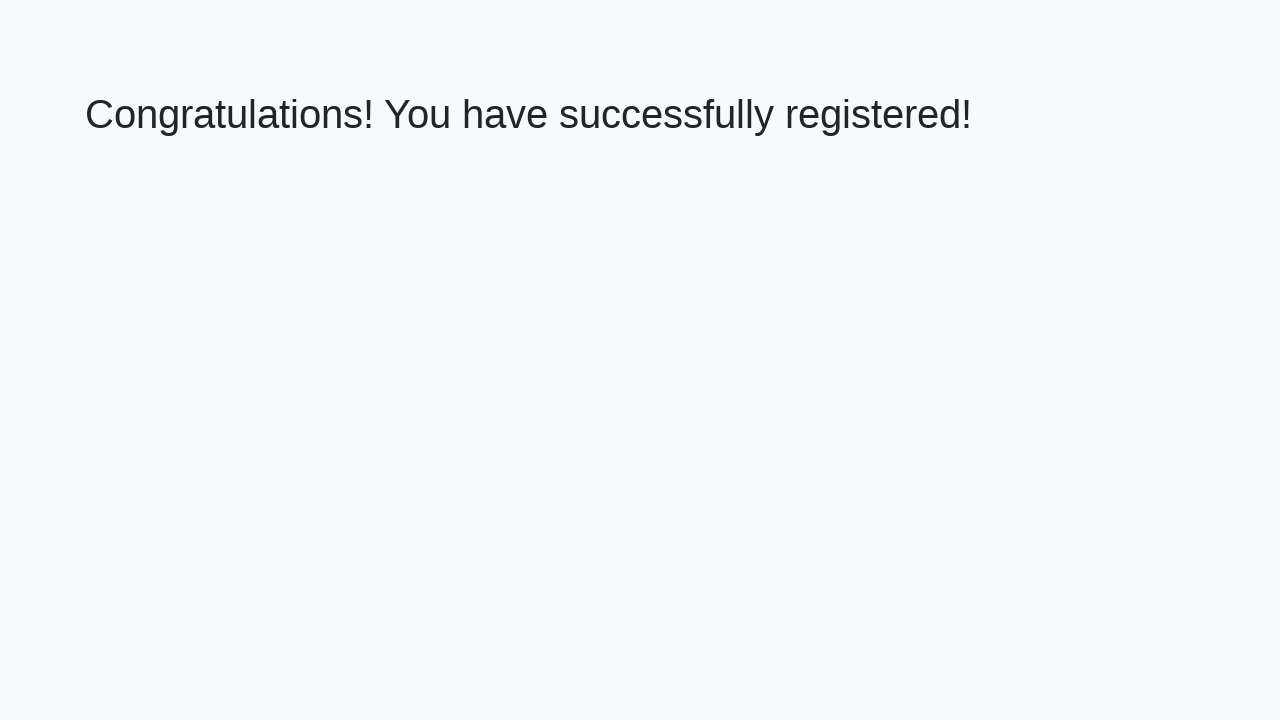